Tests dynamic loading Example 1 where an element is hidden on the page, verifies it's not displayed initially, clicks a start button, waits for loading, and verifies the element becomes visible.

Starting URL: https://the-internet.herokuapp.com/dynamic_loading

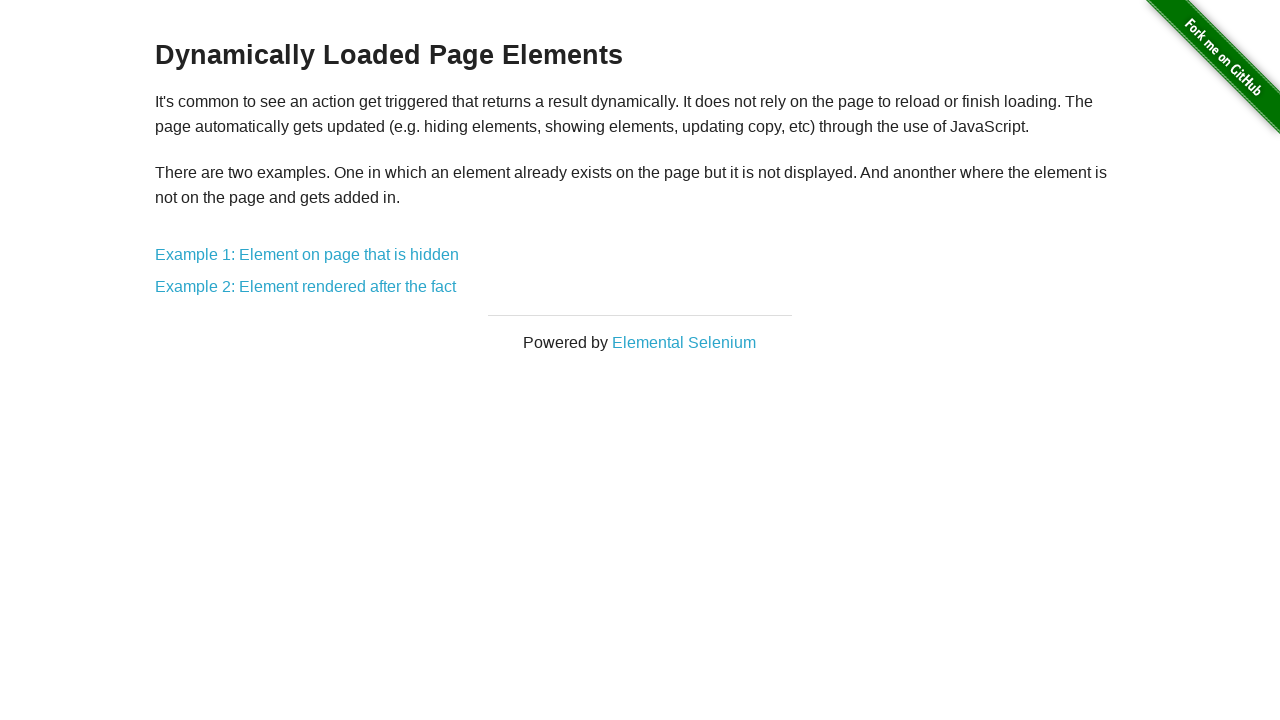

Clicked Example 1 link to navigate to dynamic loading test at (307, 255) on text=Example 1
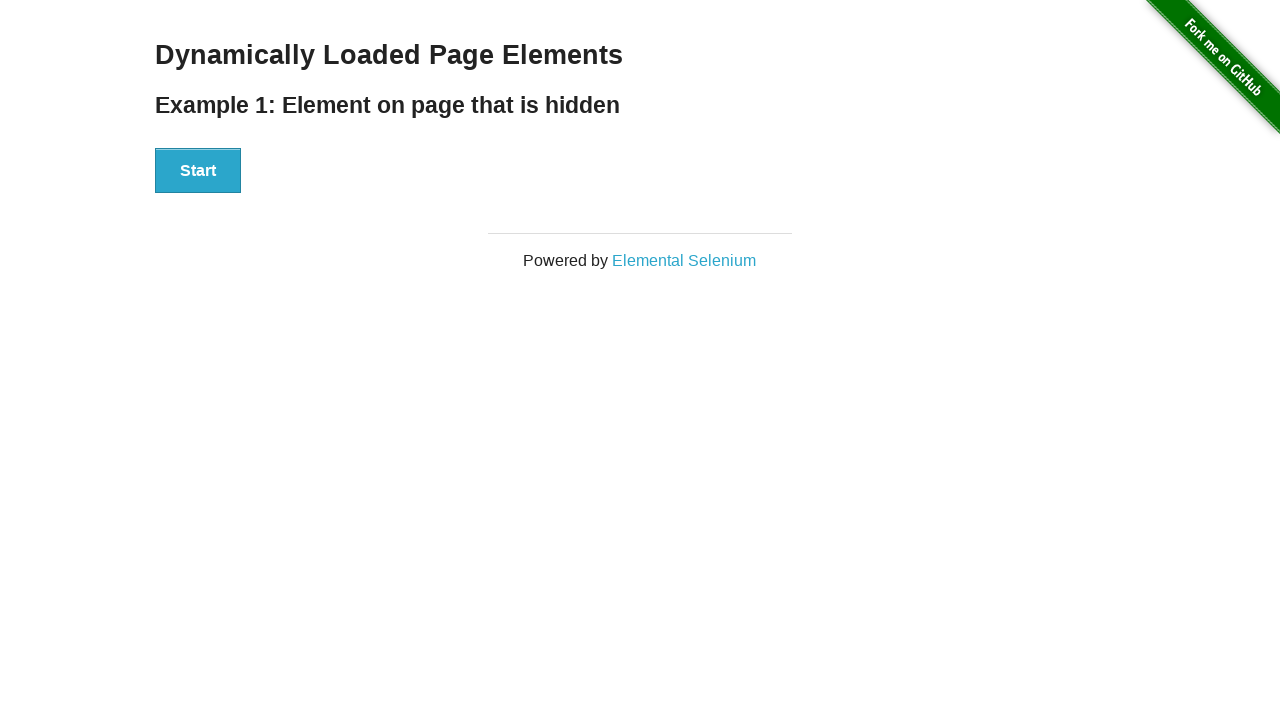

Start button selector loaded on page
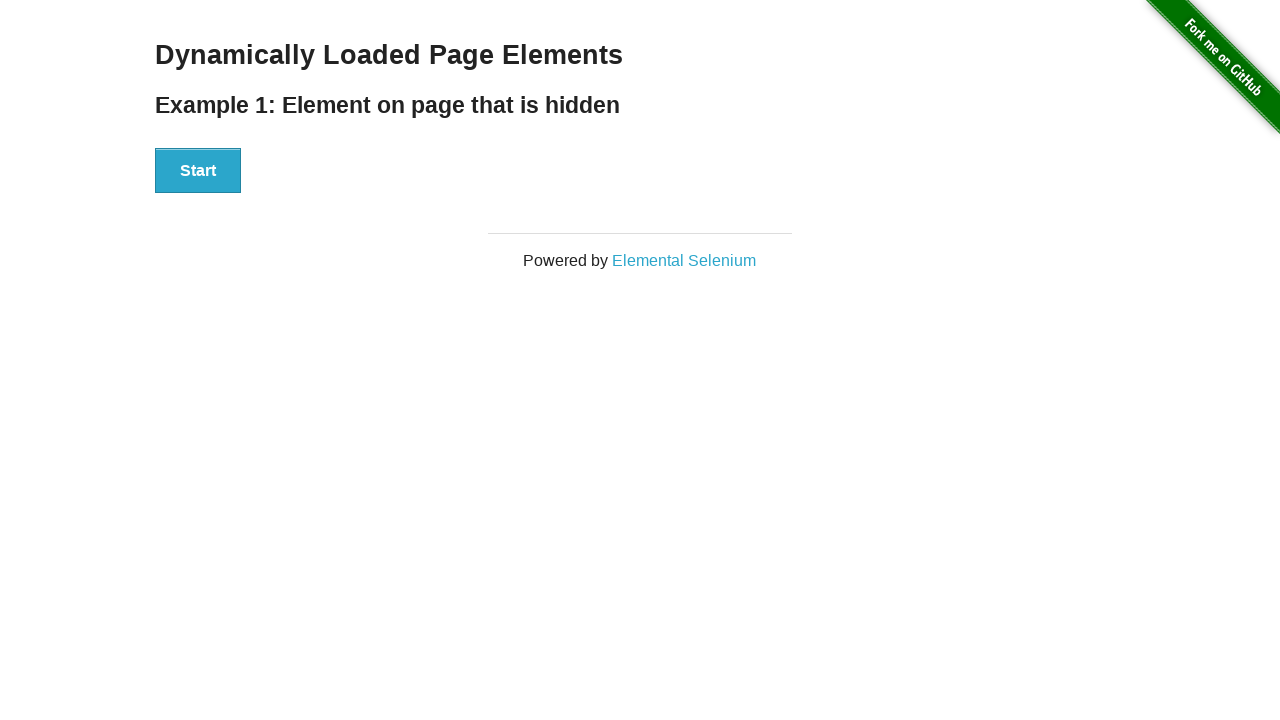

Verified start button is visible
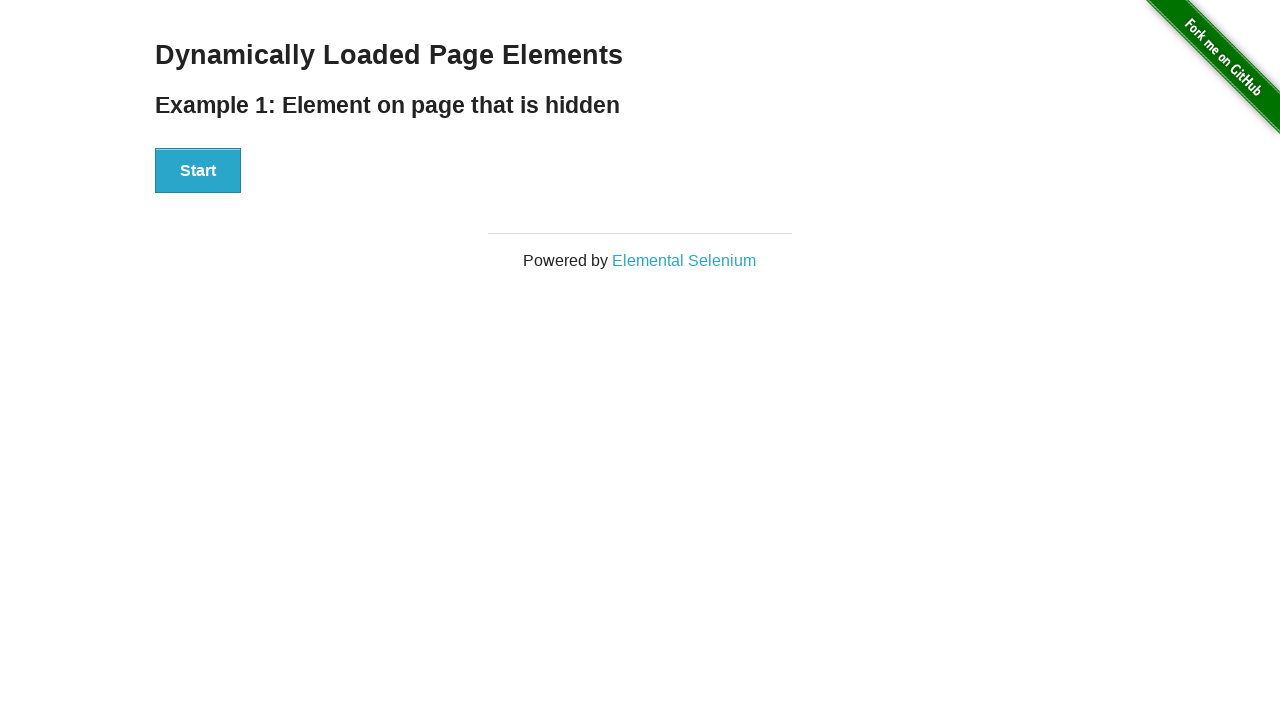

Verified Hello World element is hidden initially
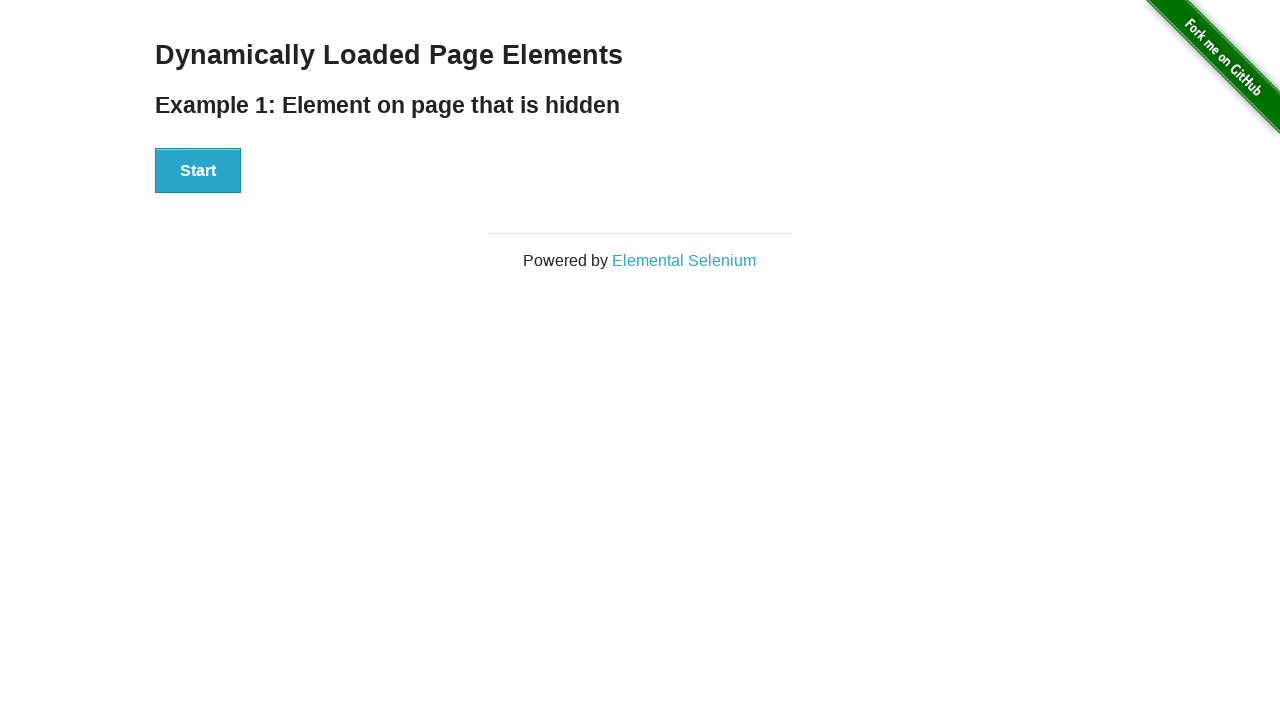

Clicked start button to trigger dynamic loading at (198, 171) on xpath=//button
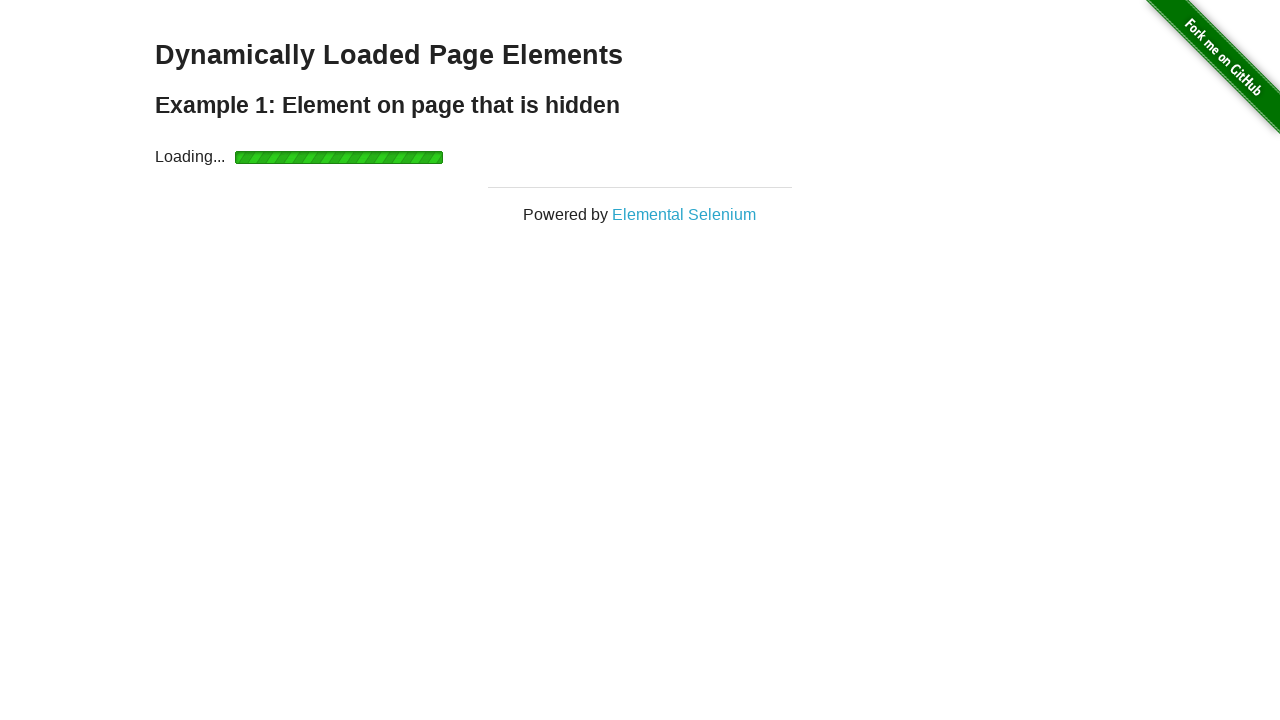

Waited for Hello World element to become visible after loading completes
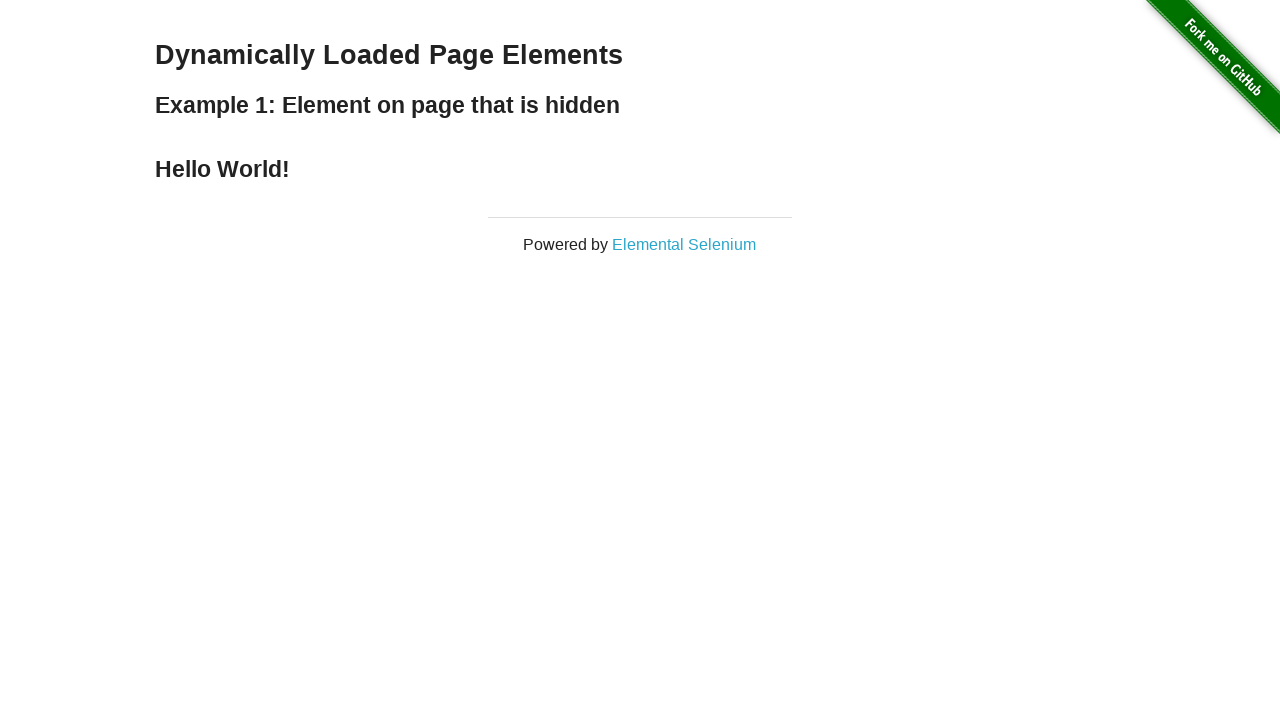

Verified Hello World element is now displayed
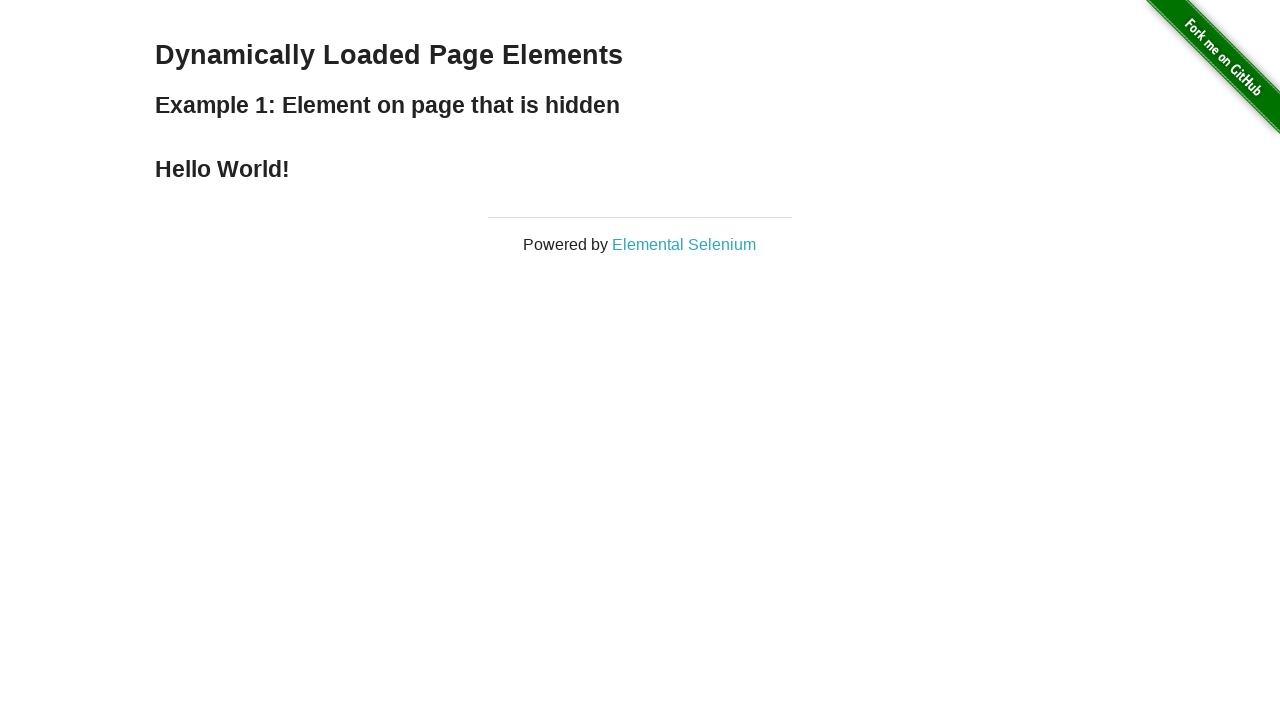

Retrieved and printed Hello World text: Hello World!
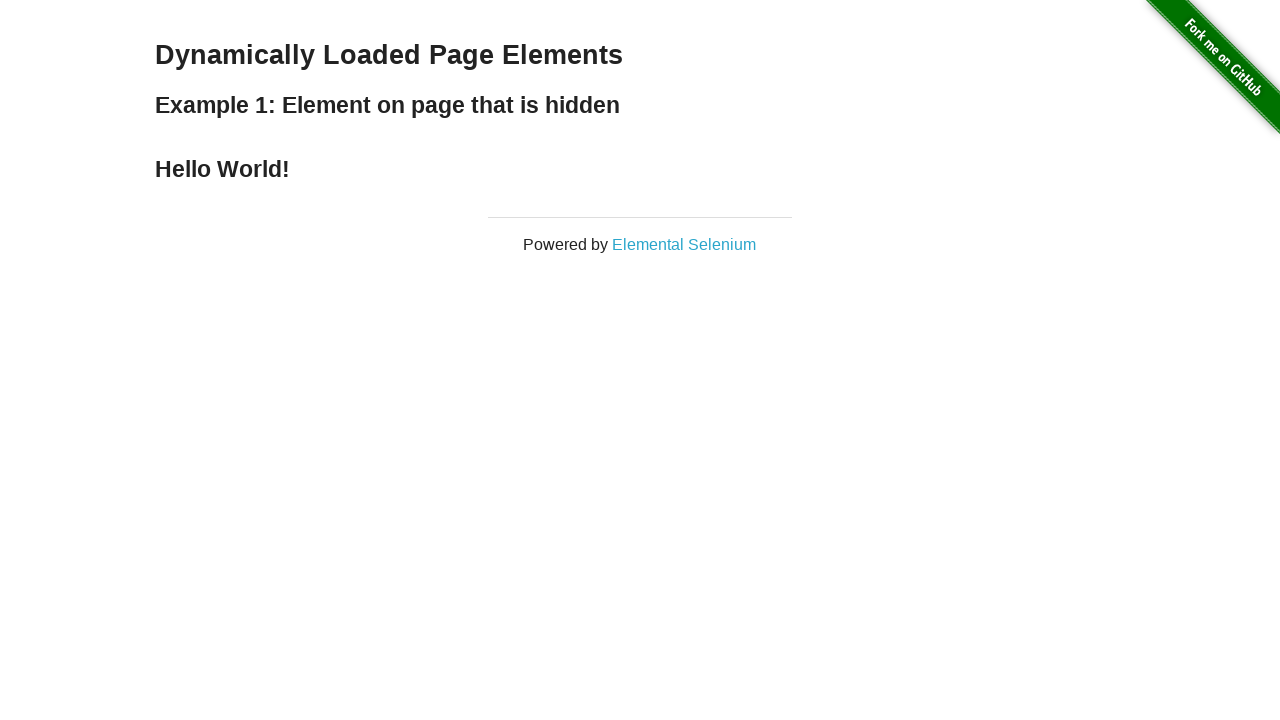

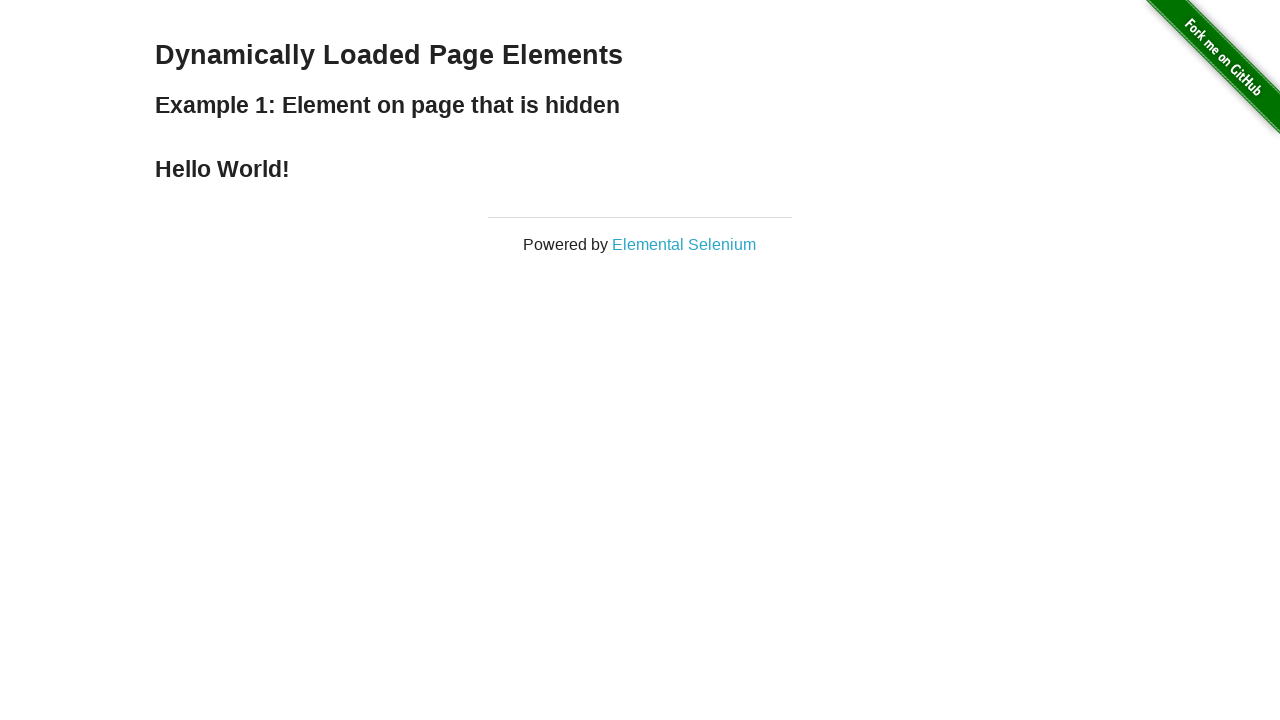